Tests JavaScript alert handling by navigating to alerts page, triggering a simple alert, and accepting it

Starting URL: http://the-internet.herokuapp.com

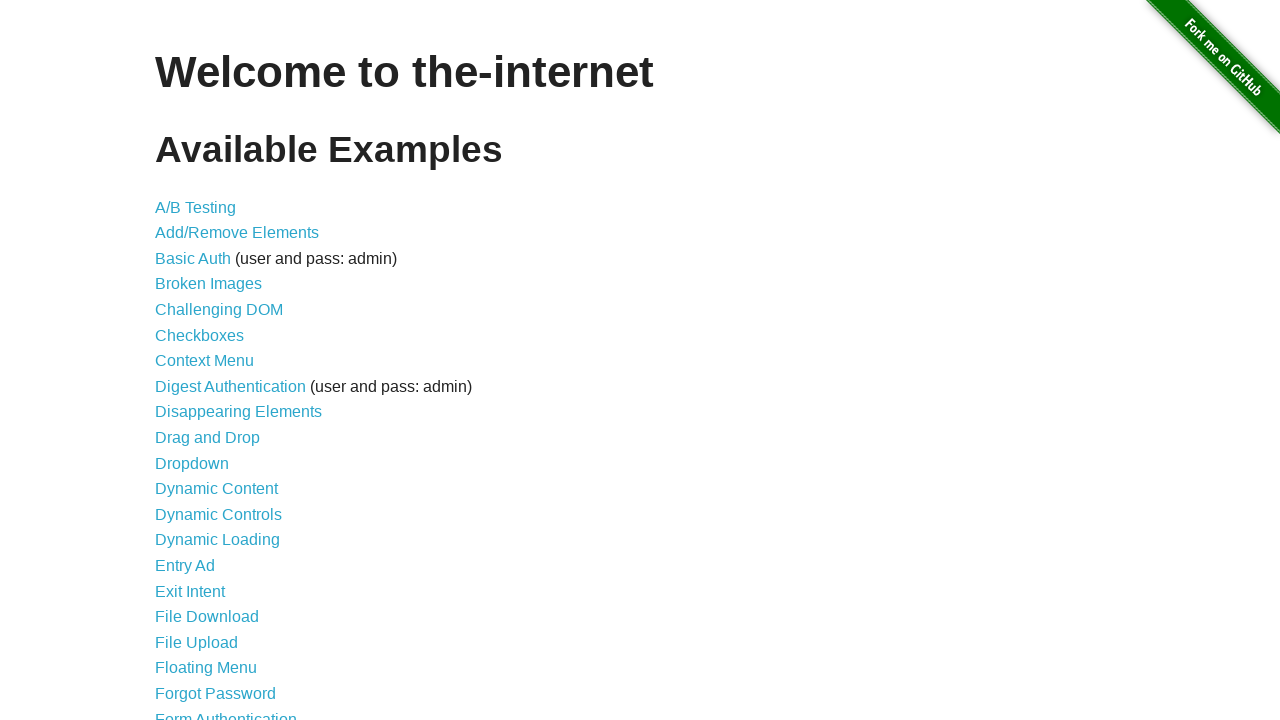

Navigated to the-internet.herokuapp.com home page
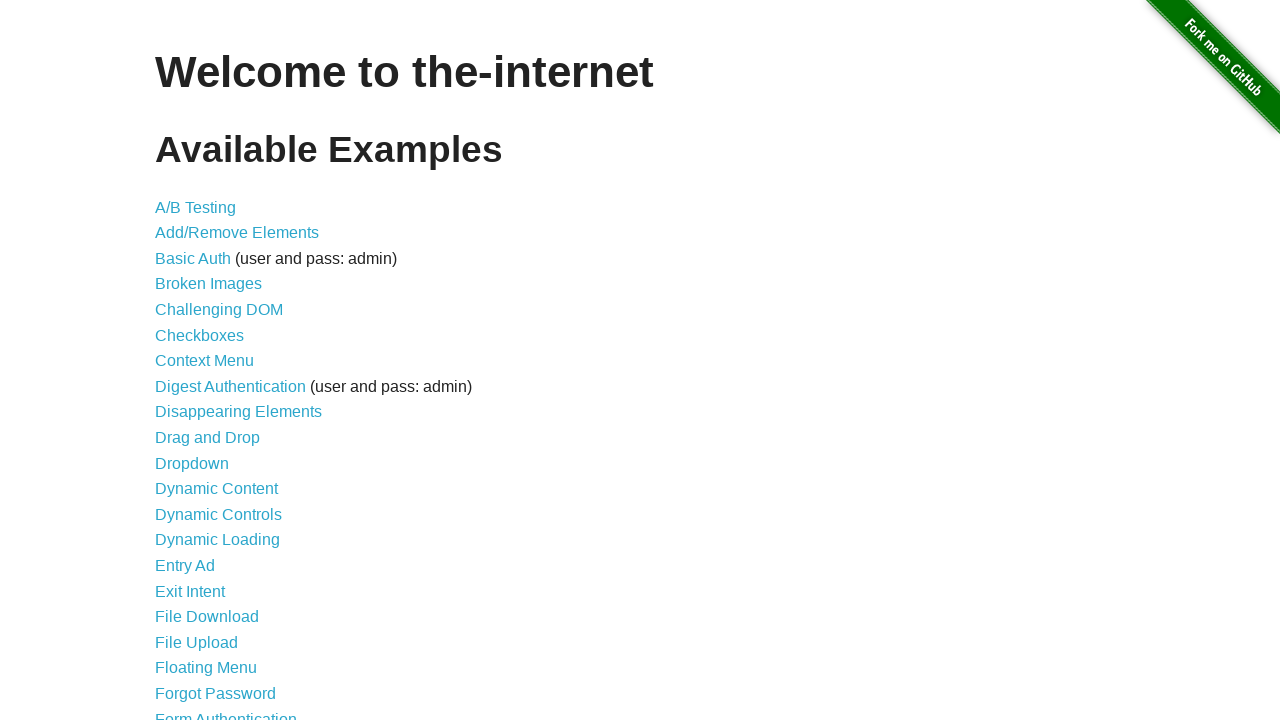

Clicked on JavaScript Alerts link at (214, 361) on xpath=//a[@href='/javascript_alerts']
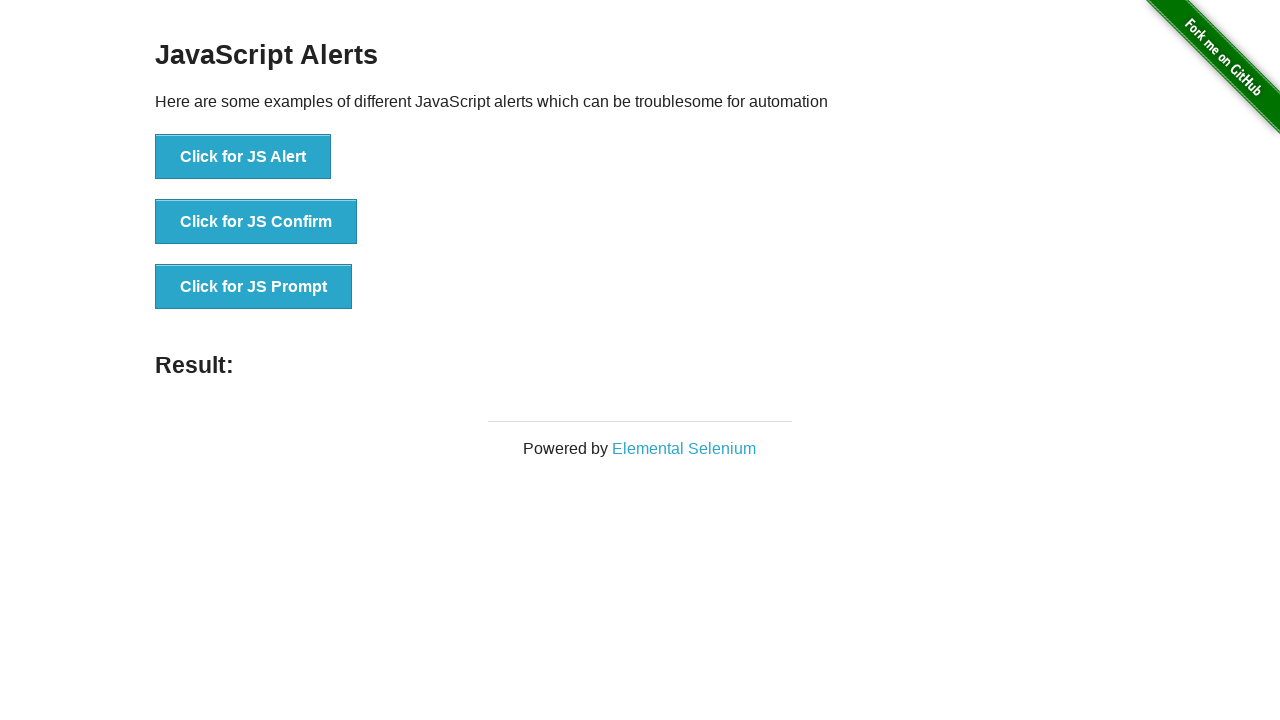

Clicked button to trigger JavaScript alert at (243, 157) on xpath=//button[@onclick='jsAlert()']
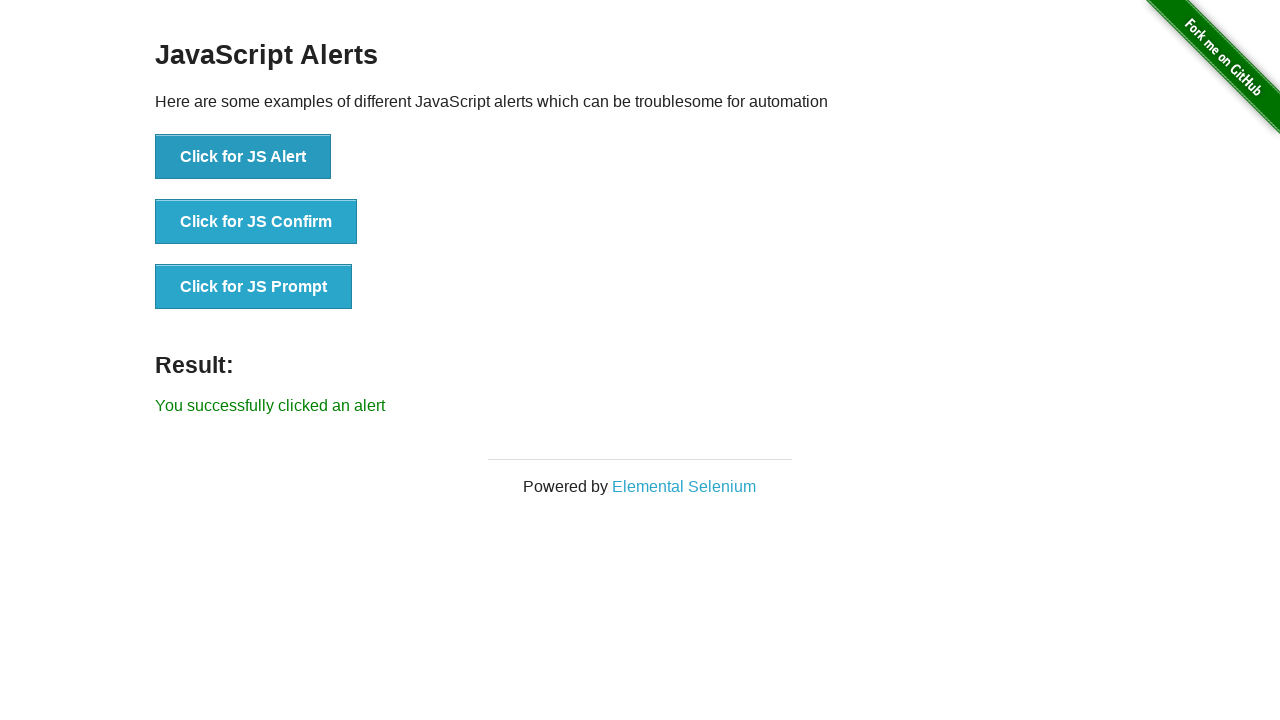

Accepted the JavaScript alert dialog
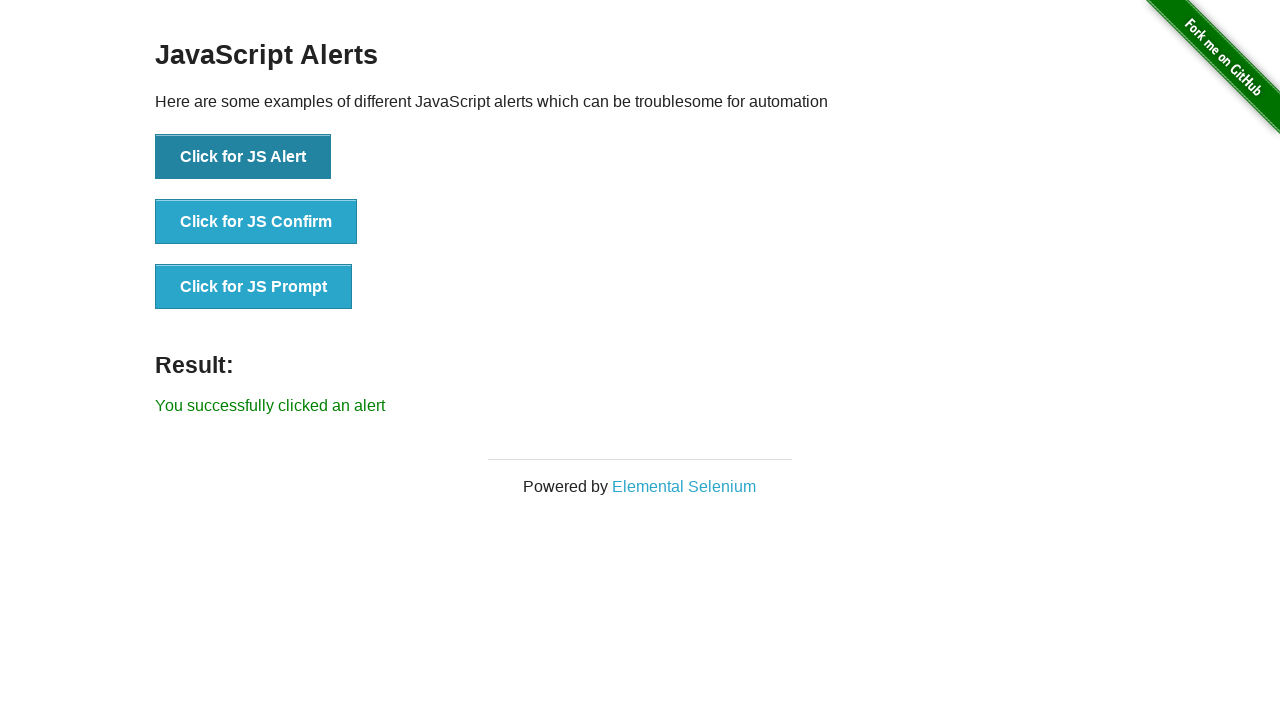

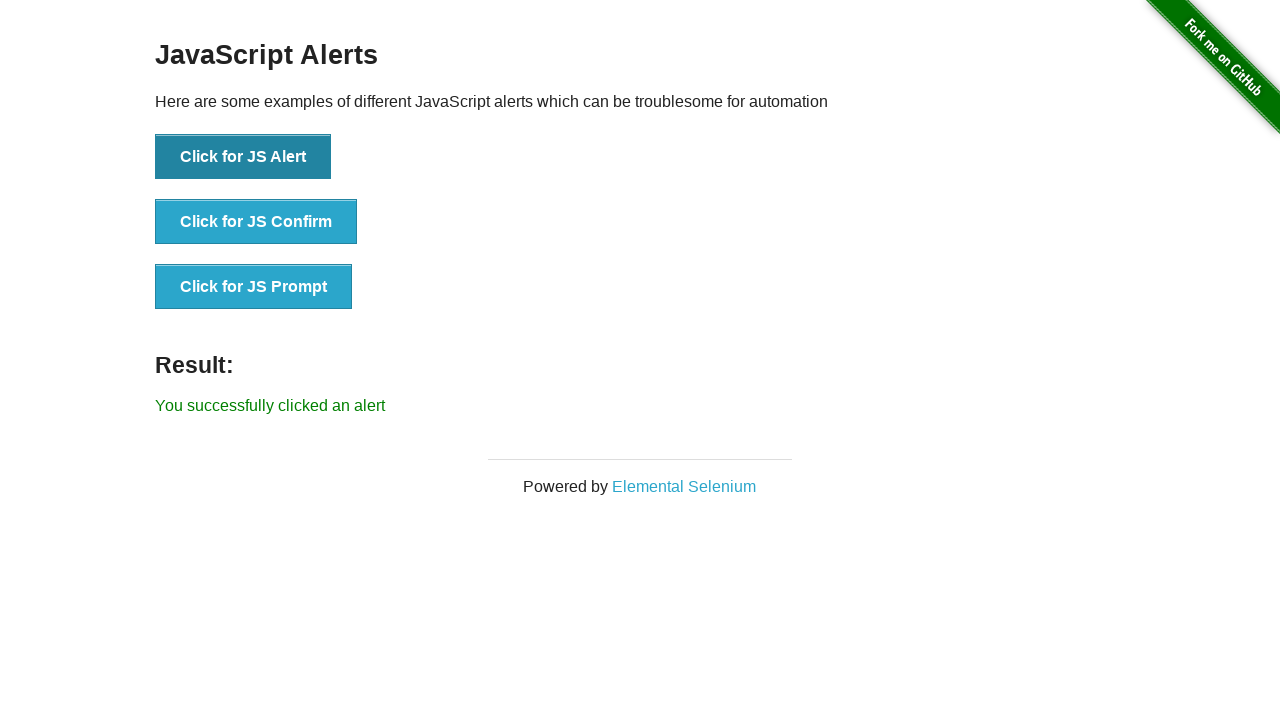